Tests submitting a multiple file upload form without selecting files to verify validation message

Starting URL: https://testautomationpractice.blogspot.com/

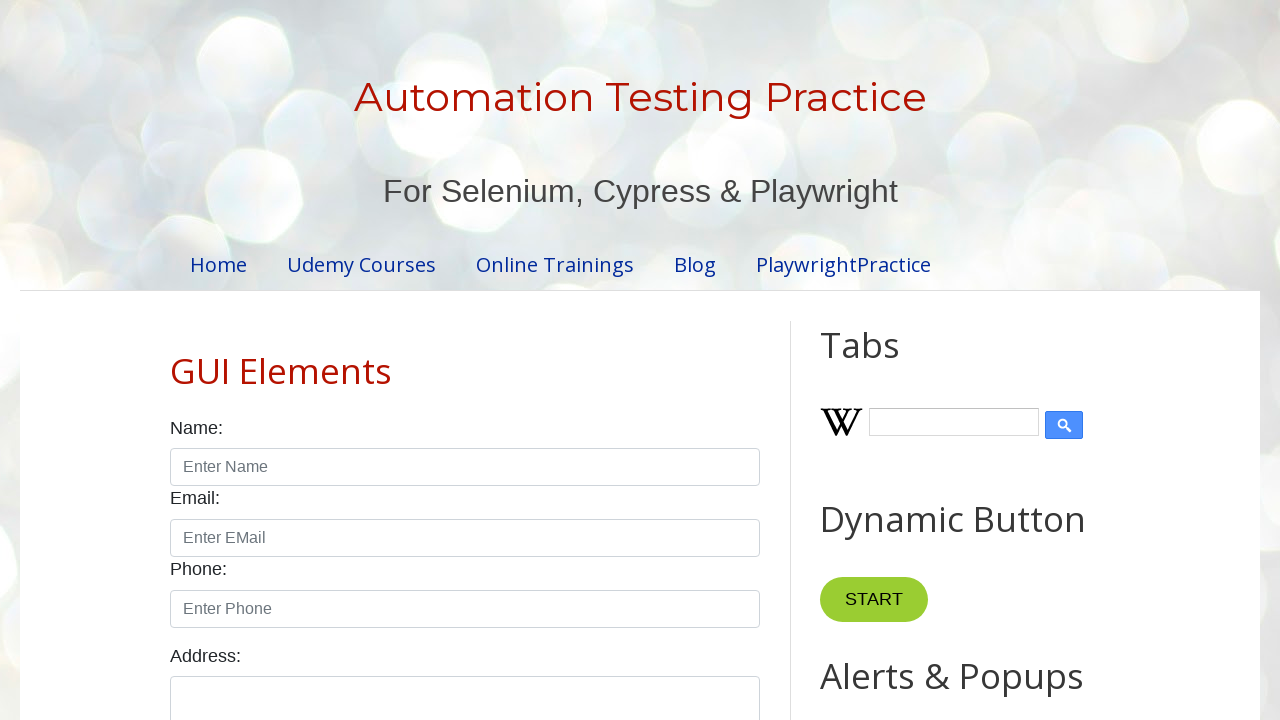

Clicked 'Upload Multiple Files' button without selecting any files at (588, 361) on internal:role=button[name="Upload Multiple Files"i]
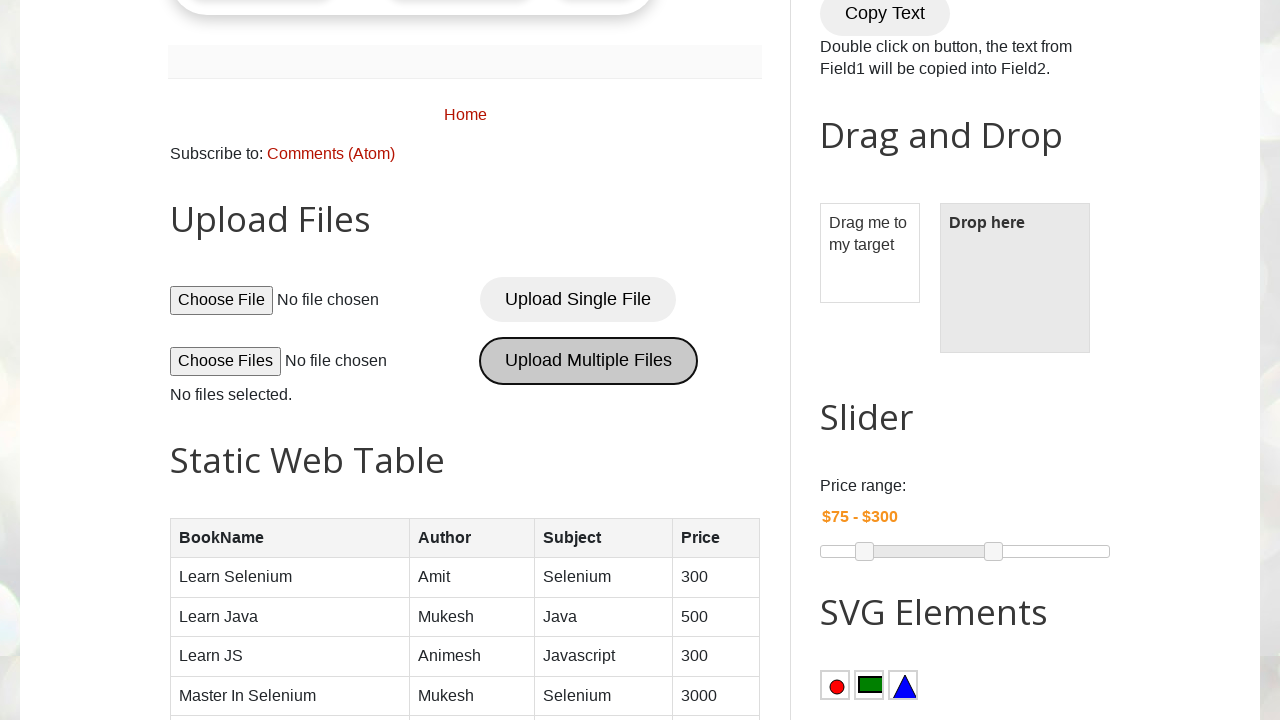

Validation status message appeared
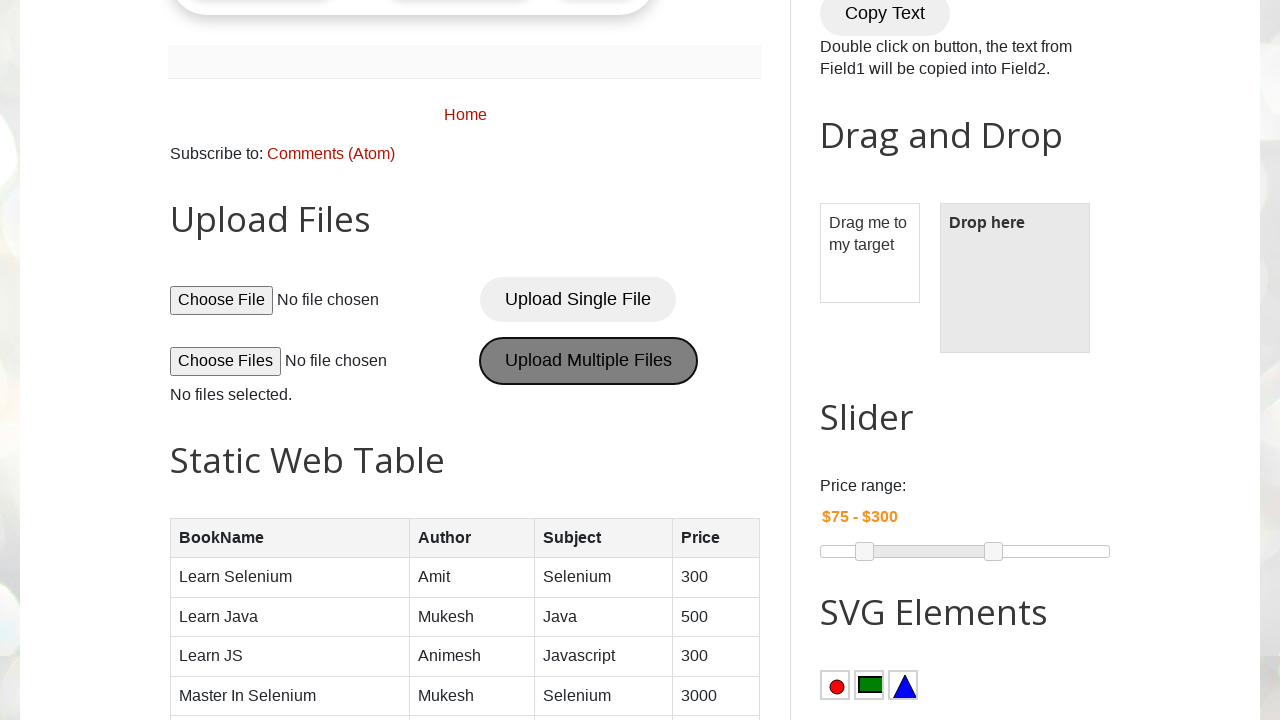

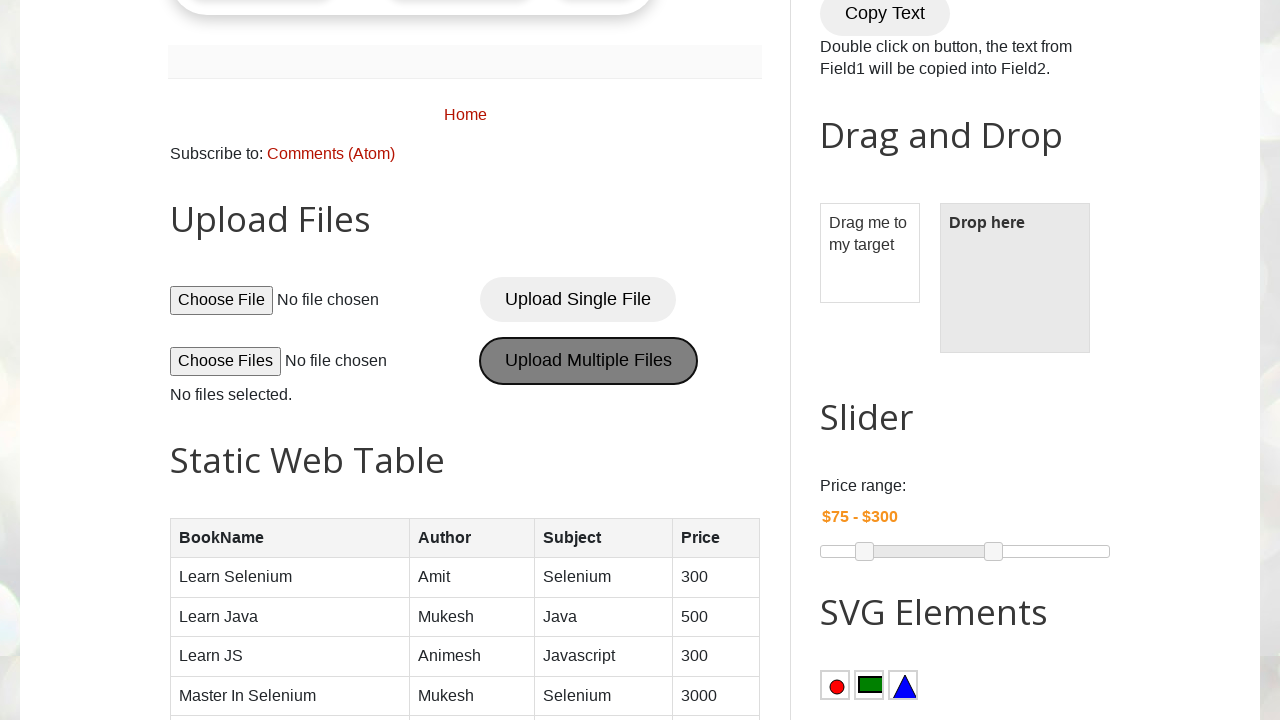